Tests various button interactions including single click, double click, and right click, verifying the appropriate messages appear after each action.

Starting URL: https://demoqa.com/buttons

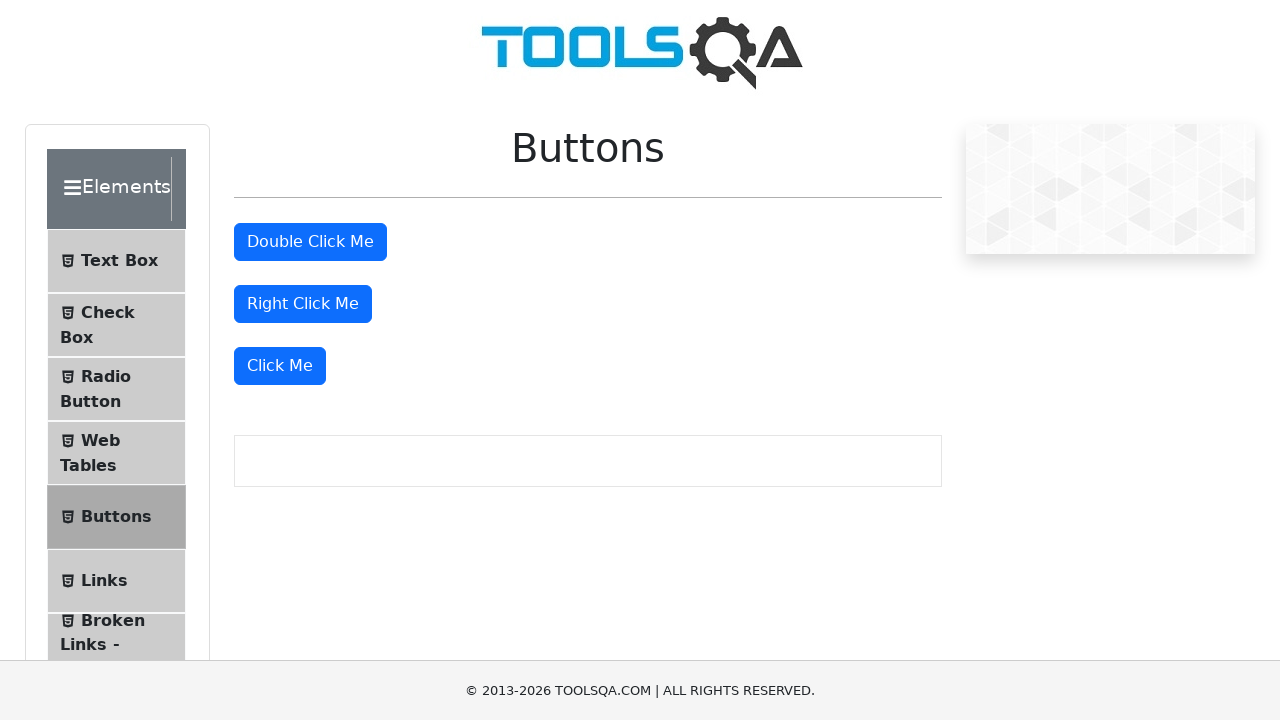

Clicked the second 'Click Me' button at (280, 366) on text=Click Me >> nth=2
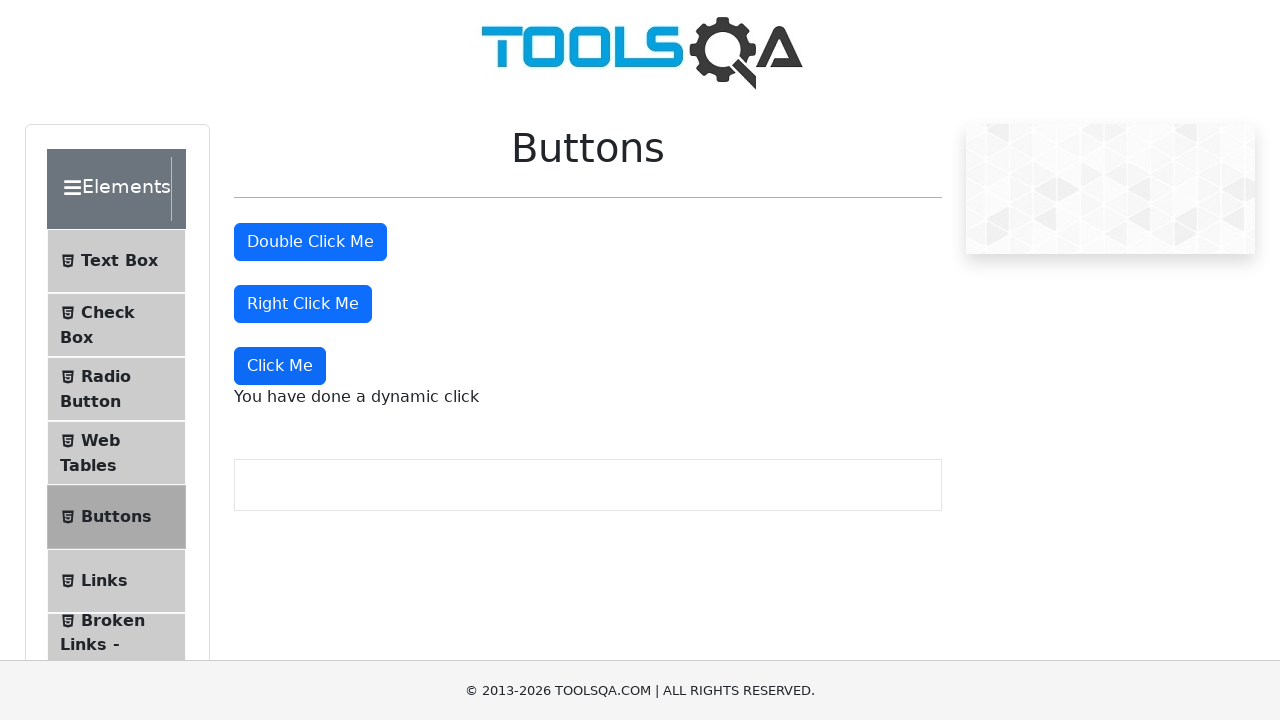

Dynamic click message appeared
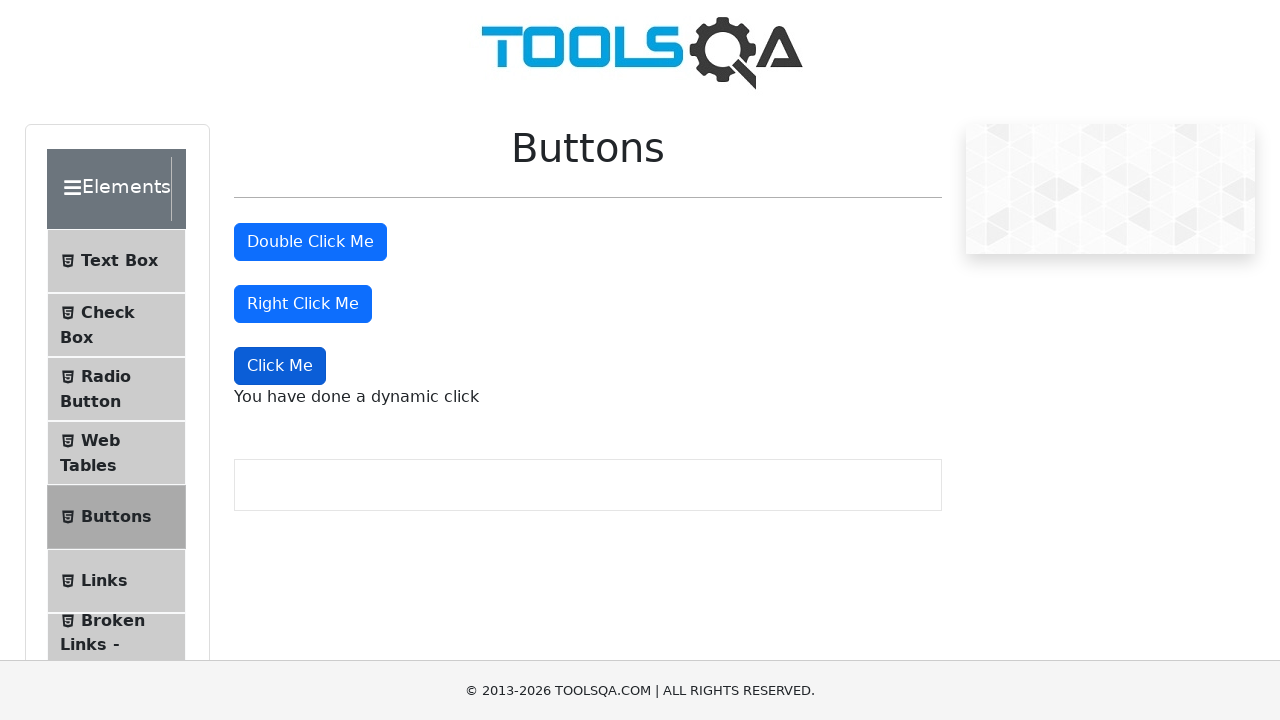

Double clicked the double click button at (310, 242) on #doubleClickBtn
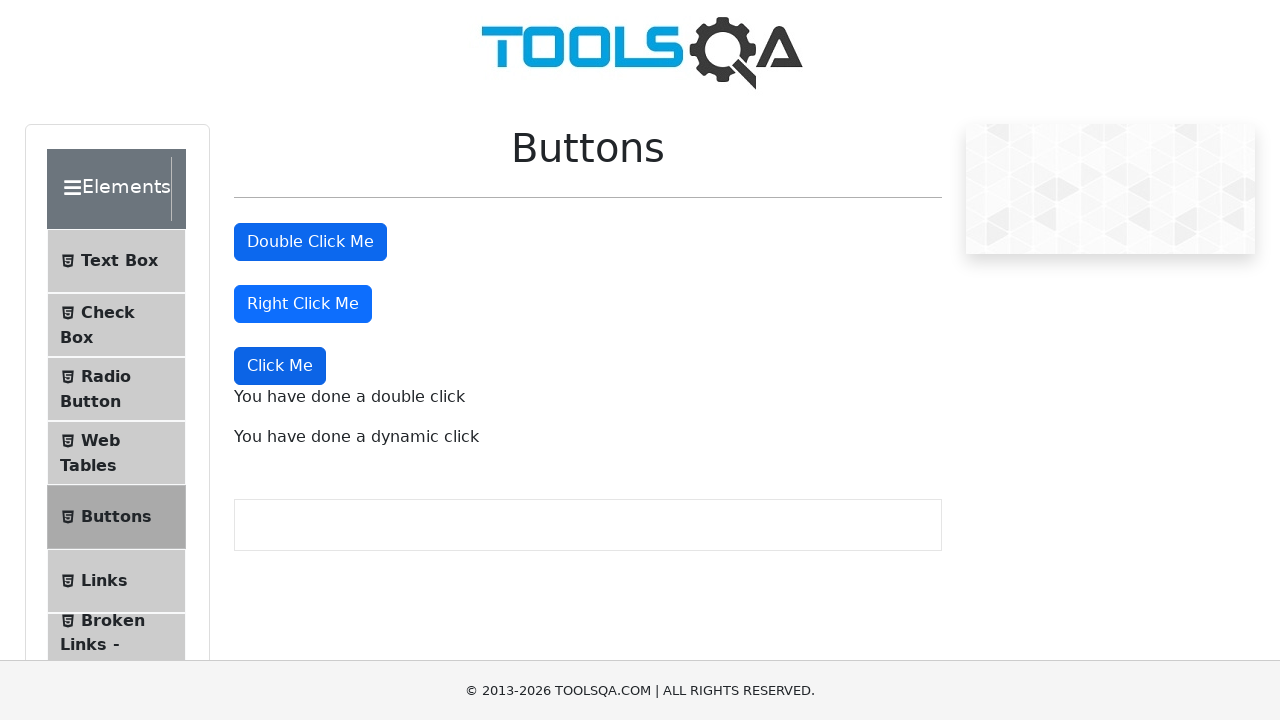

Double click message appeared
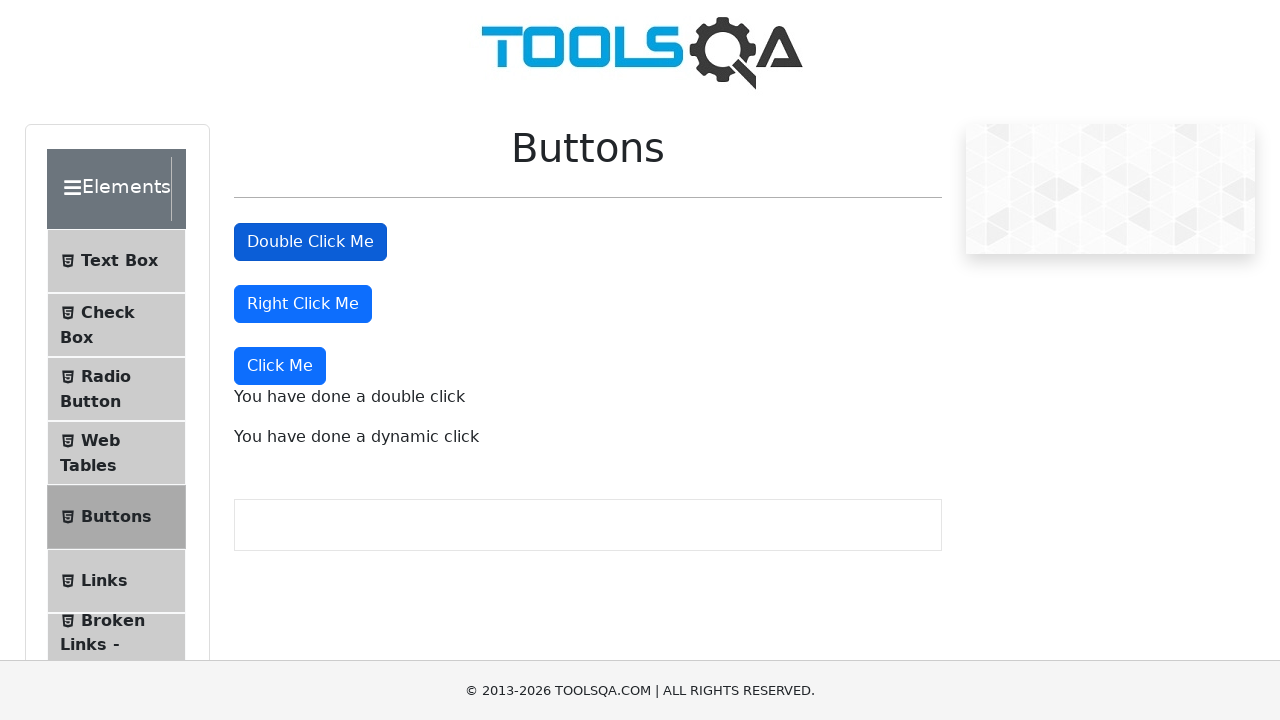

Right clicked the right click button at (303, 304) on #rightClickBtn
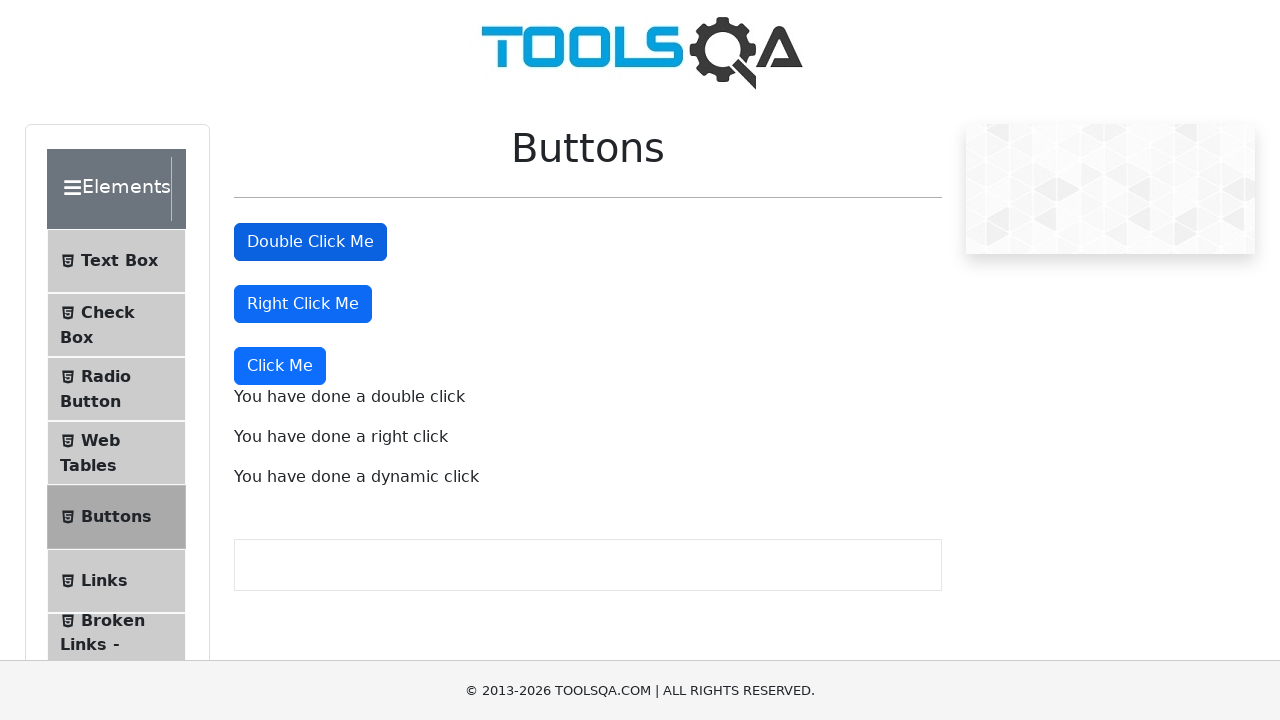

Right click message appeared
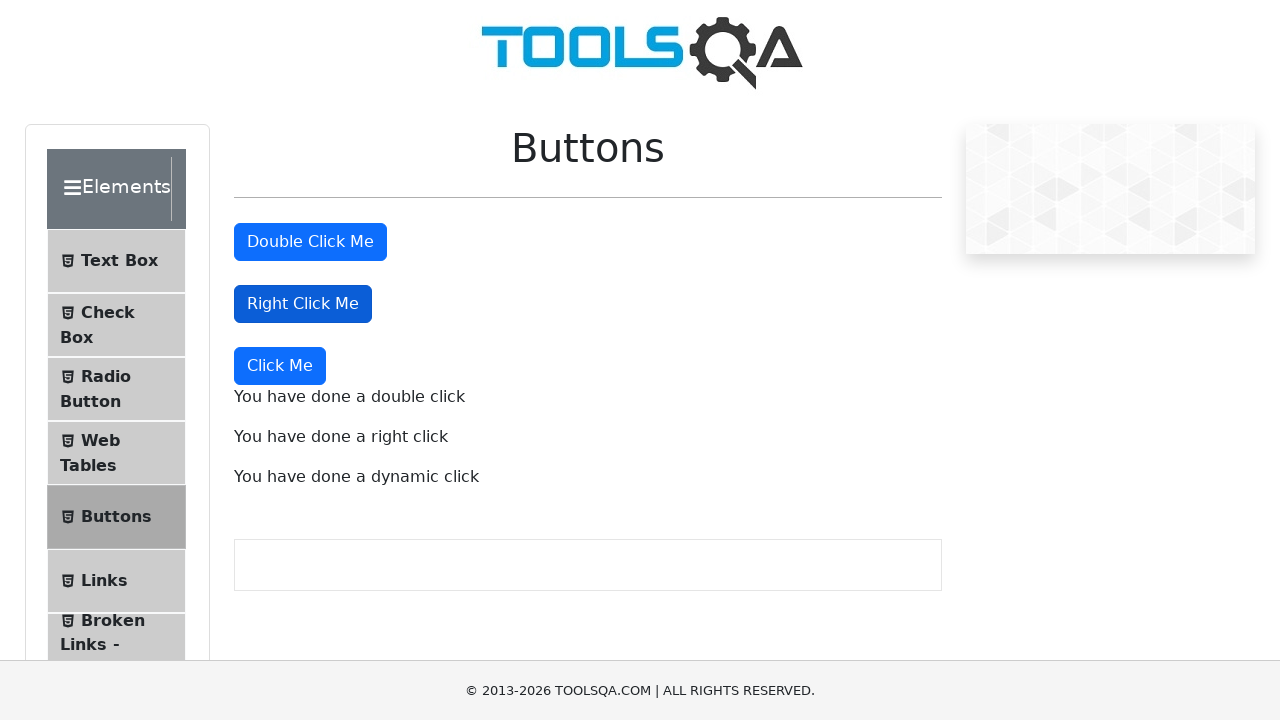

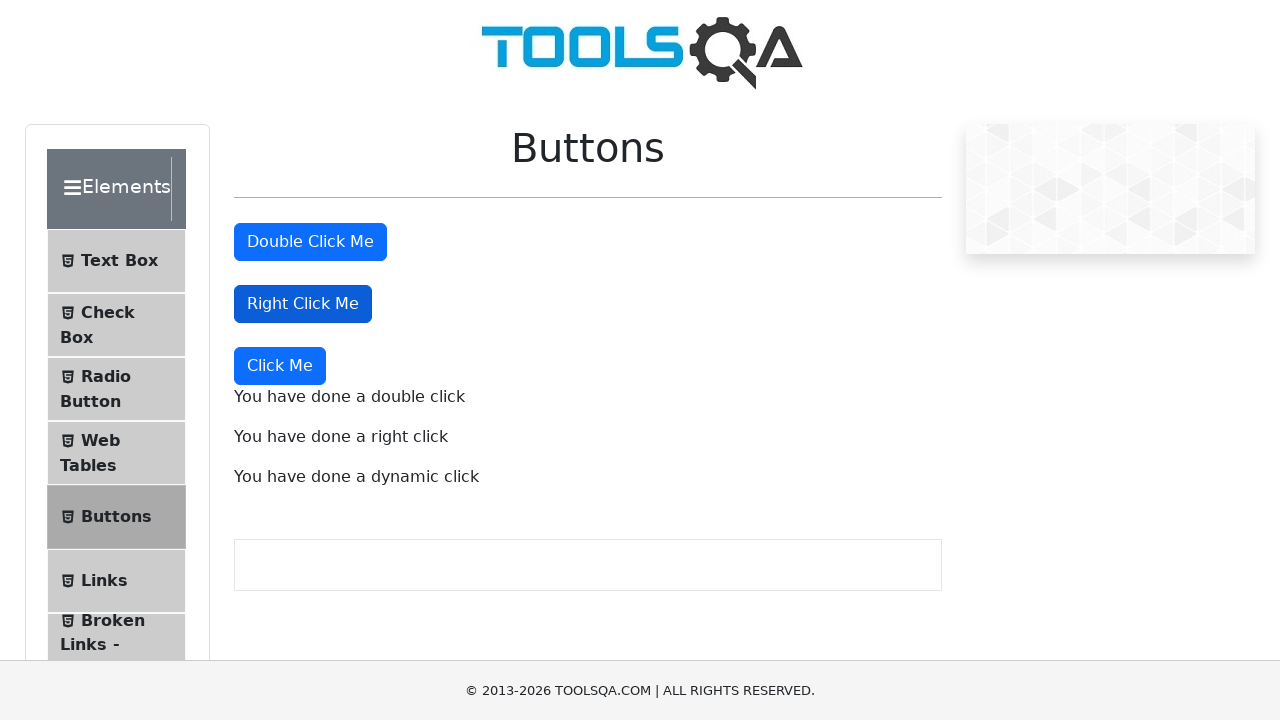